Tests descending order sorting of a data table by clicking the dues column header twice and verifying the values are sorted in descending order (without using class attributes for selection).

Starting URL: http://the-internet.herokuapp.com/tables

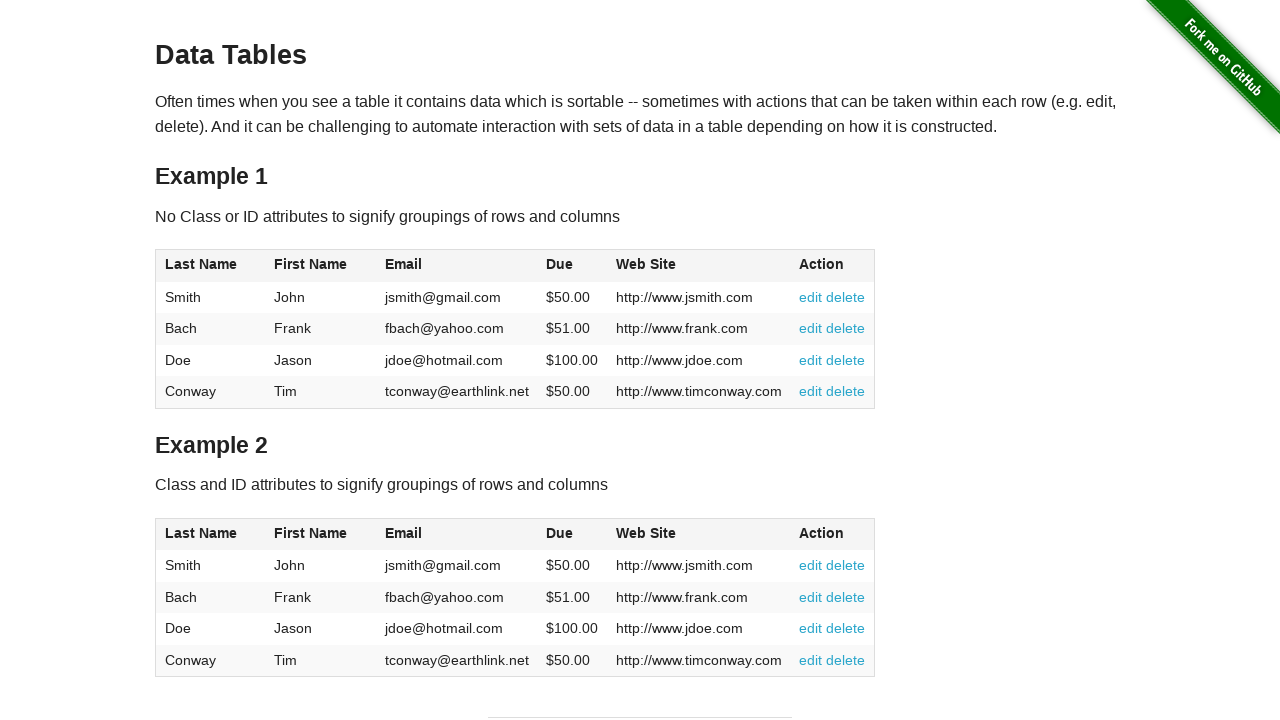

Clicked the dues column header (4th column) for initial sort at (572, 266) on #table1 thead tr th:nth-of-type(4)
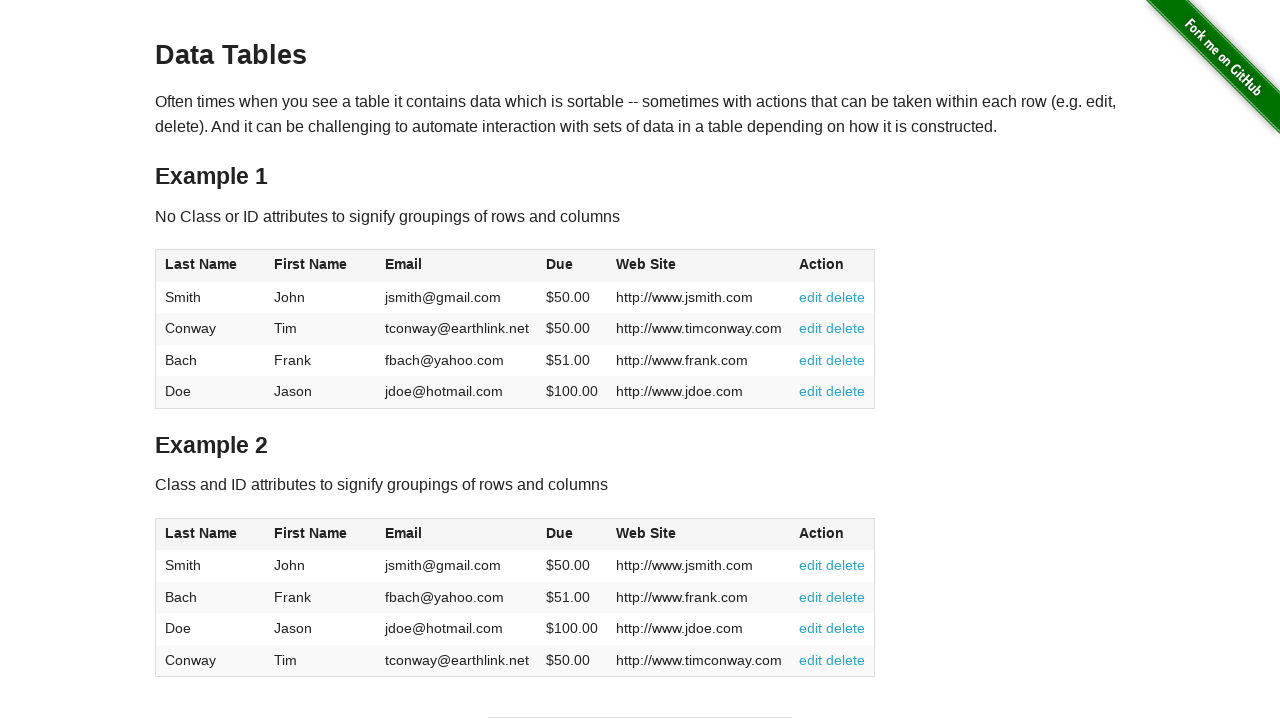

Clicked the dues column header again to sort in descending order at (572, 266) on #table1 thead tr th:nth-of-type(4)
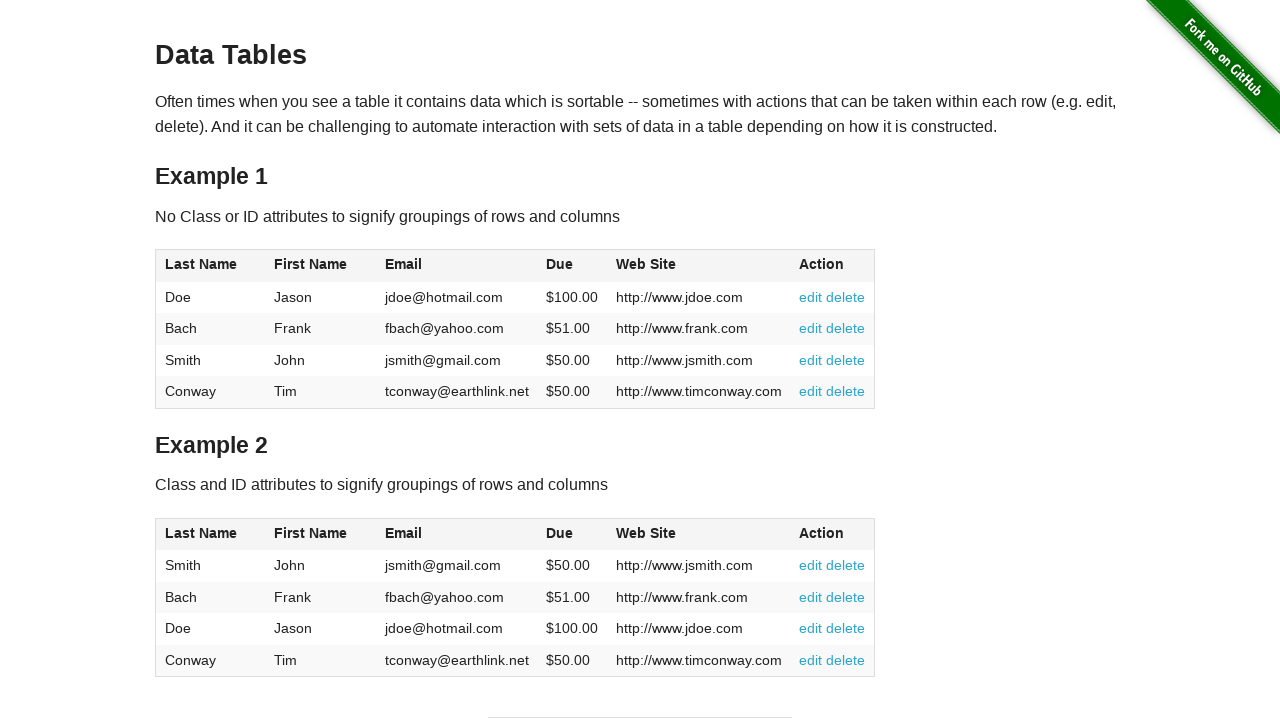

Verified data table loaded with dues column visible and sorted in descending order
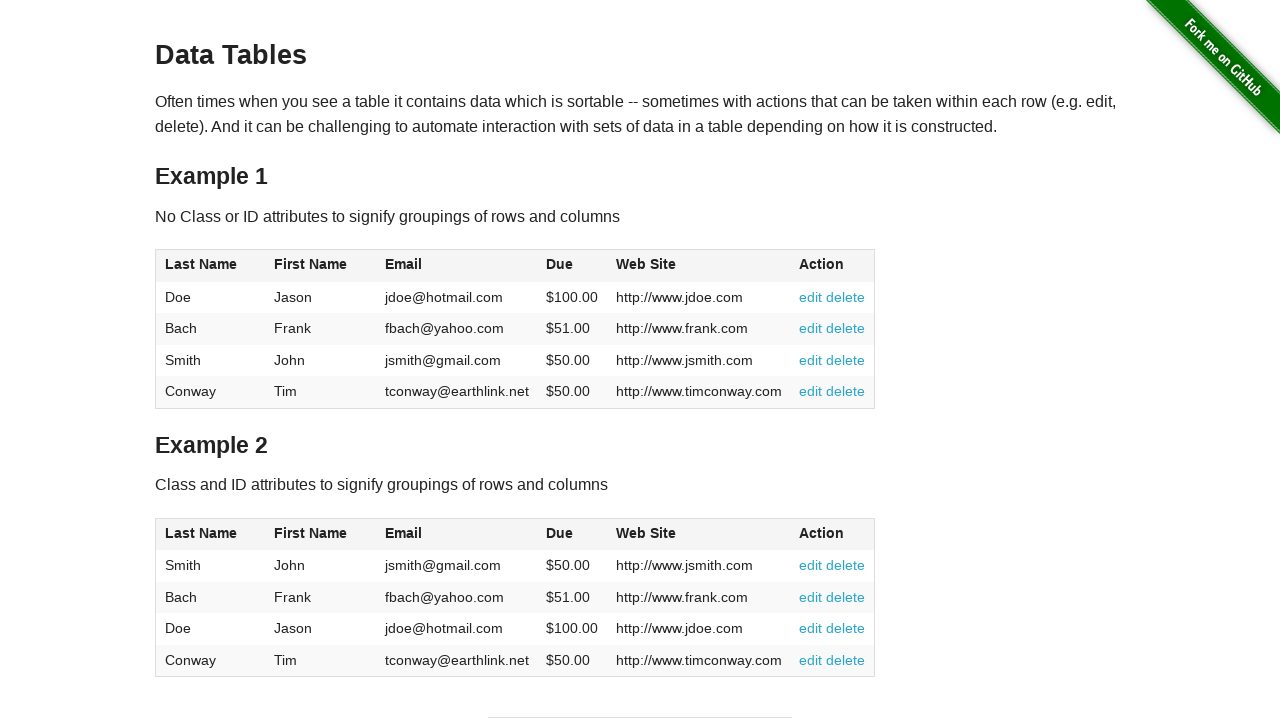

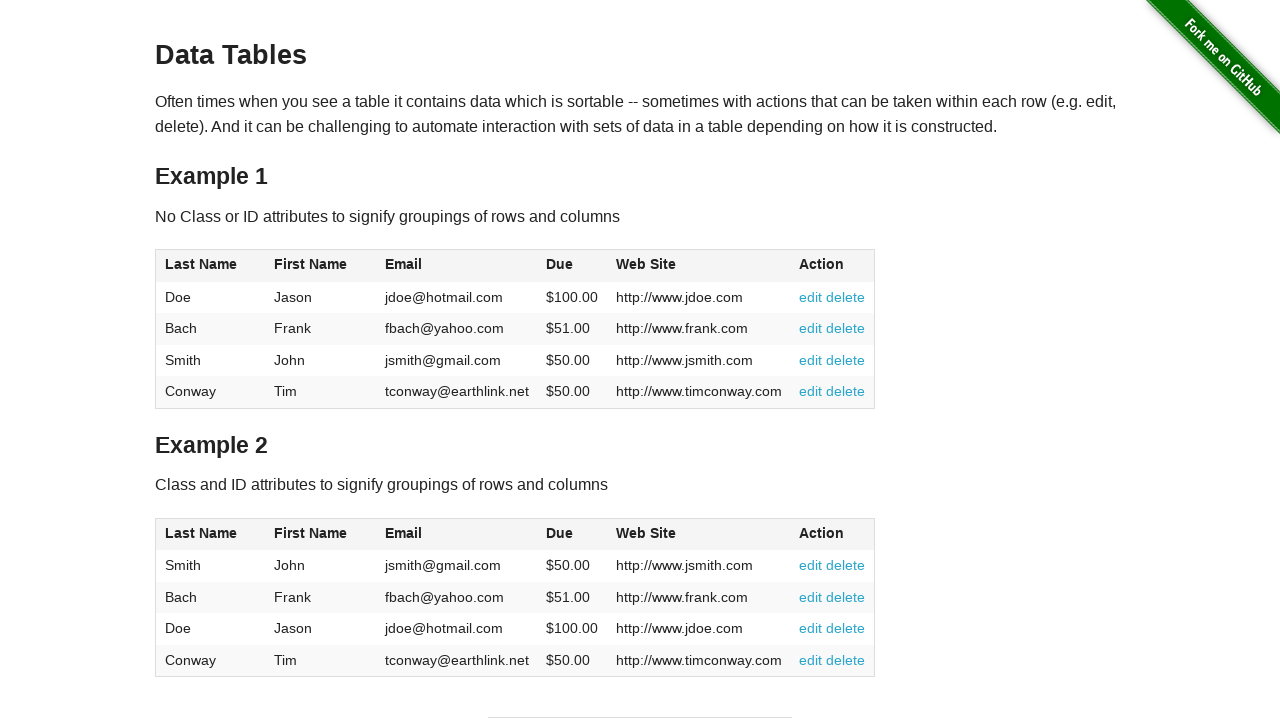